Tests form filling on a test automation practice page by entering a name and email into form fields with the 'form-control' class.

Starting URL: https://testautomationpractice.blogspot.com/

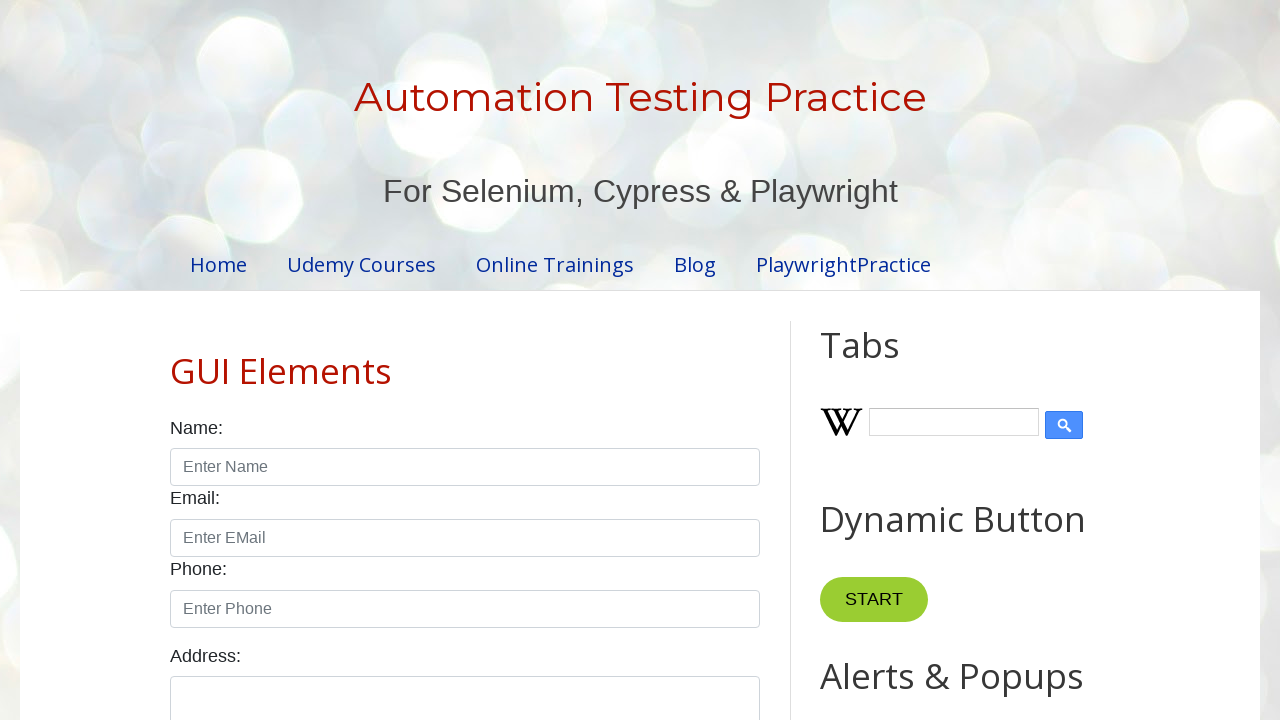

Filled first form-control field with name 'syeda muizza' on .form-control >> nth=0
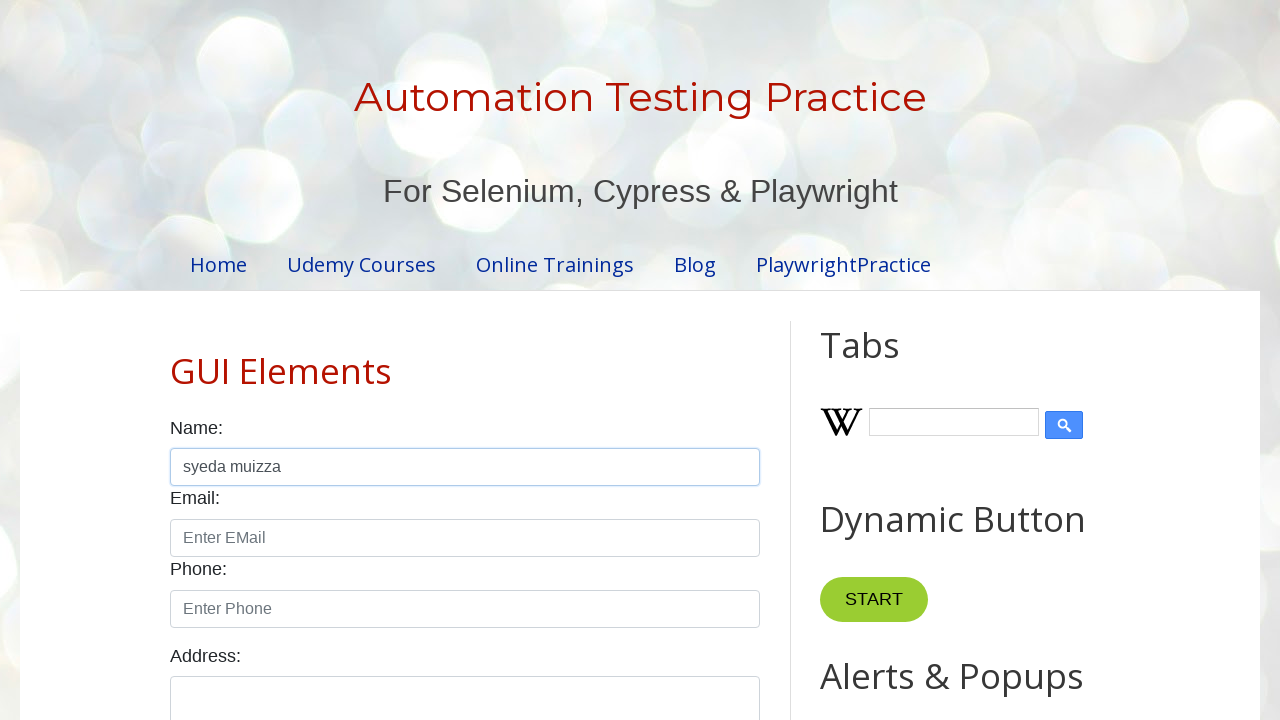

Filled second form-control field with email 'syeda@gmail.com' on .form-control >> nth=1
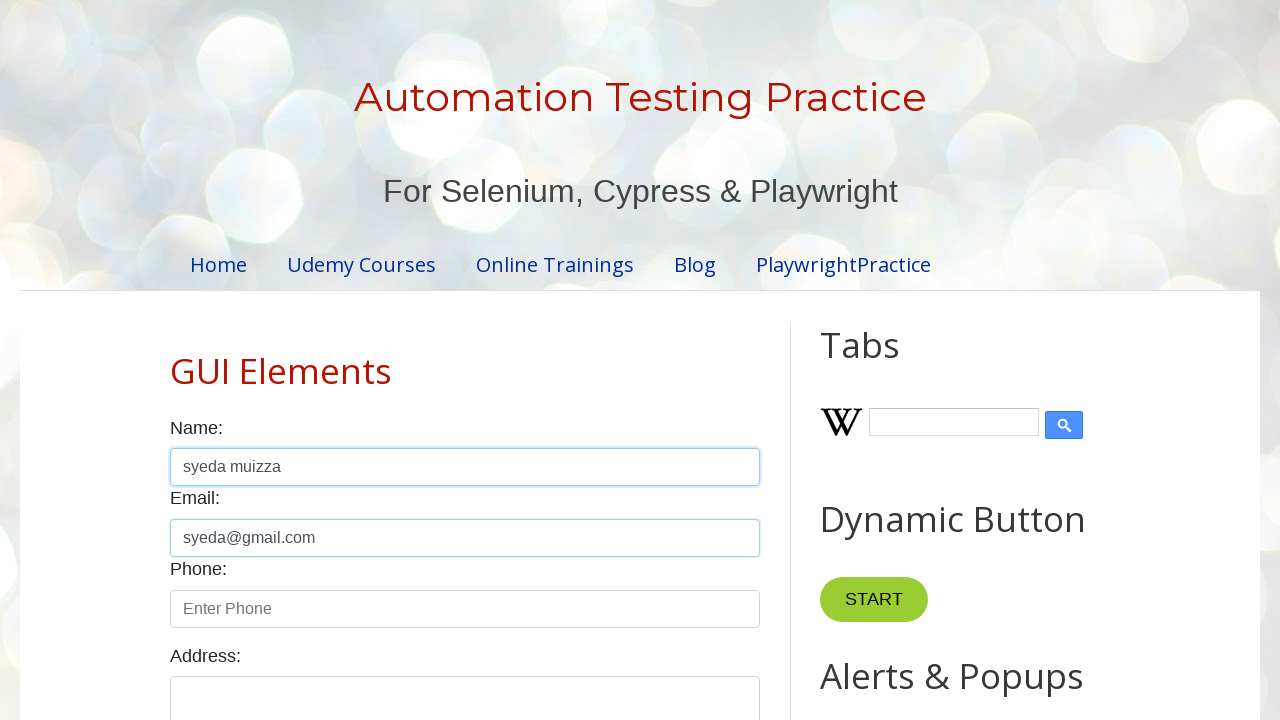

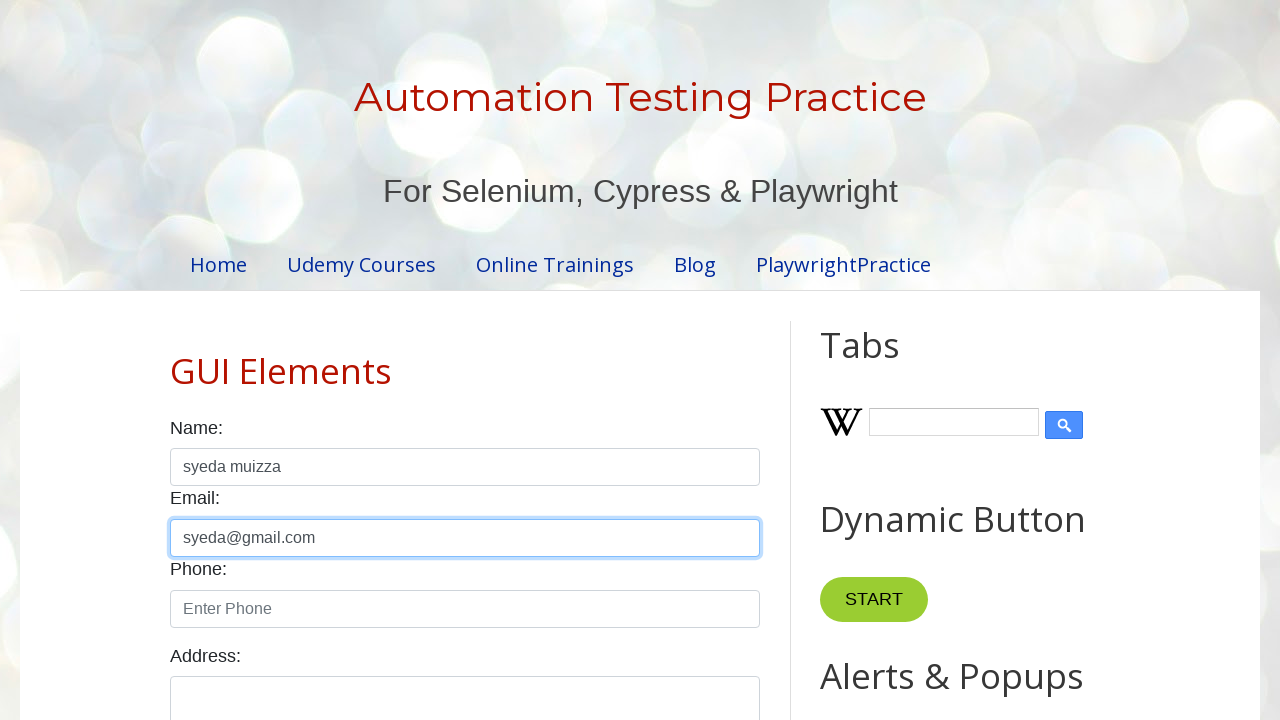